Tests dynamic loading functionality by clicking through to Example 1, clicking the Start button, and verifying that "Hello World!" text appears after the loading completes.

Starting URL: https://the-internet.herokuapp.com/

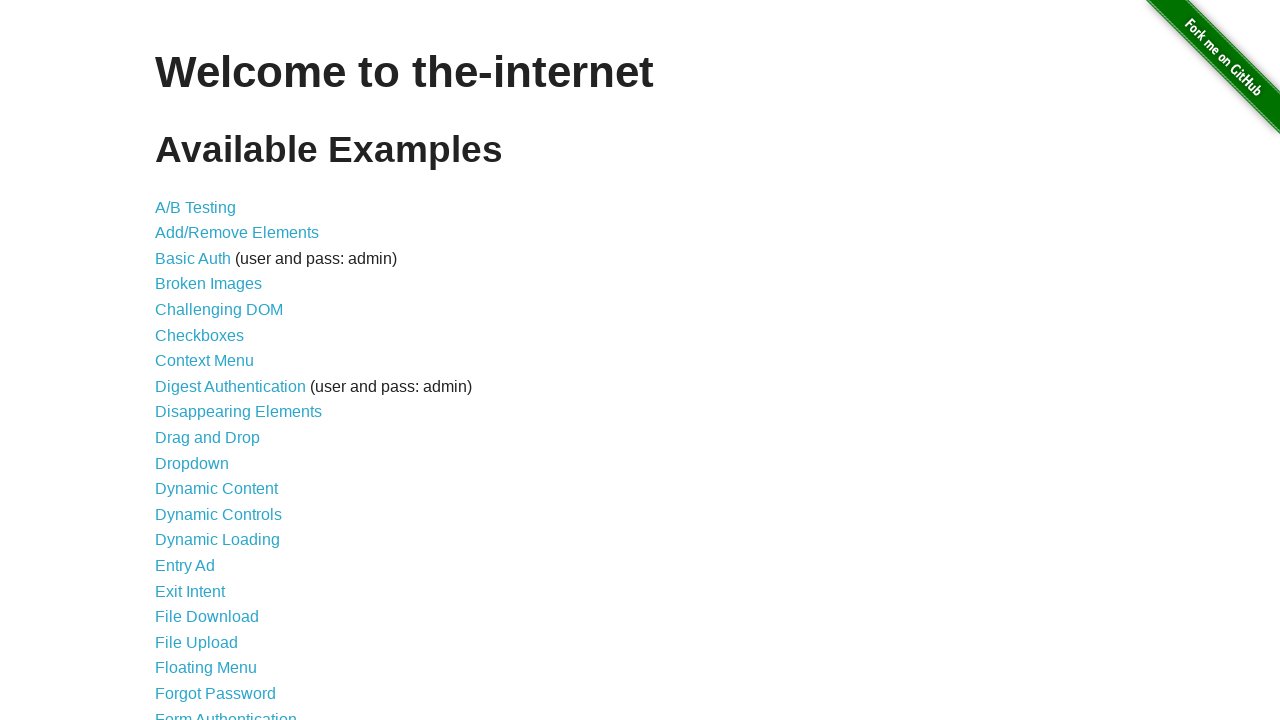

Clicked on 'Dynamic Loading' link at (218, 540) on a[href='/dynamic_loading']
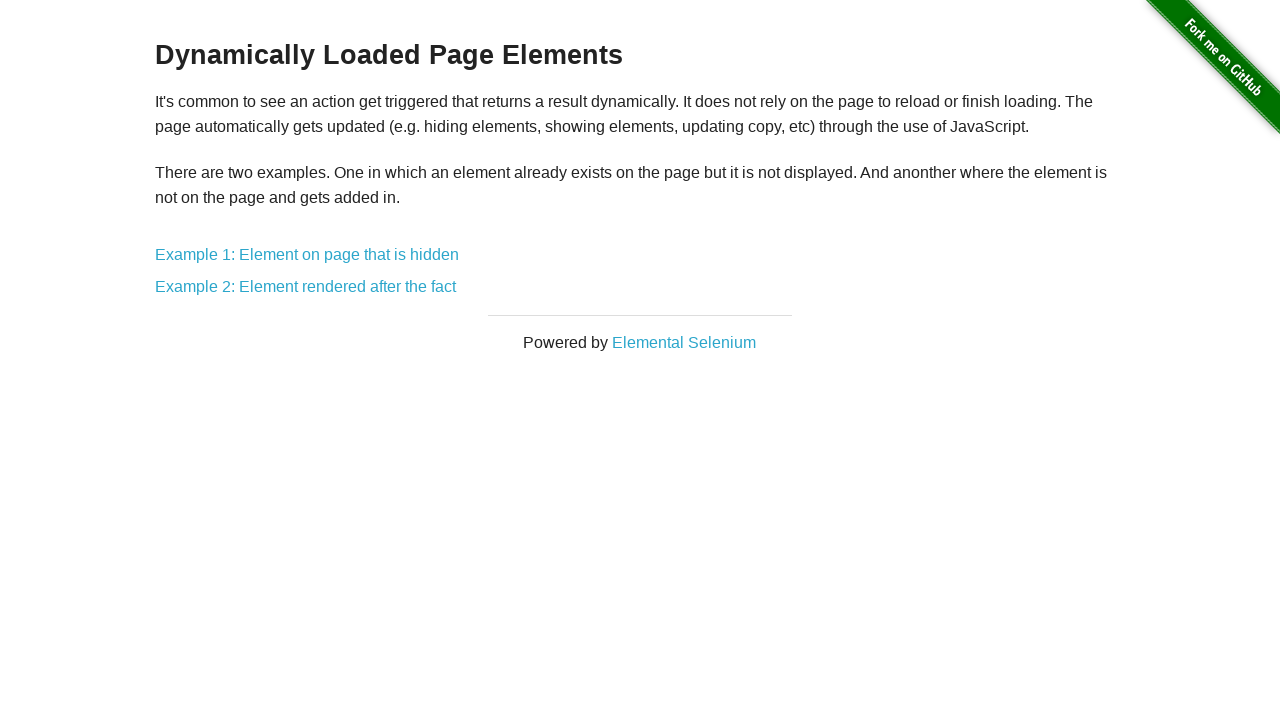

Clicked on 'Example 1: Element on page that is hidden' link at (307, 255) on a[href='/dynamic_loading/1']
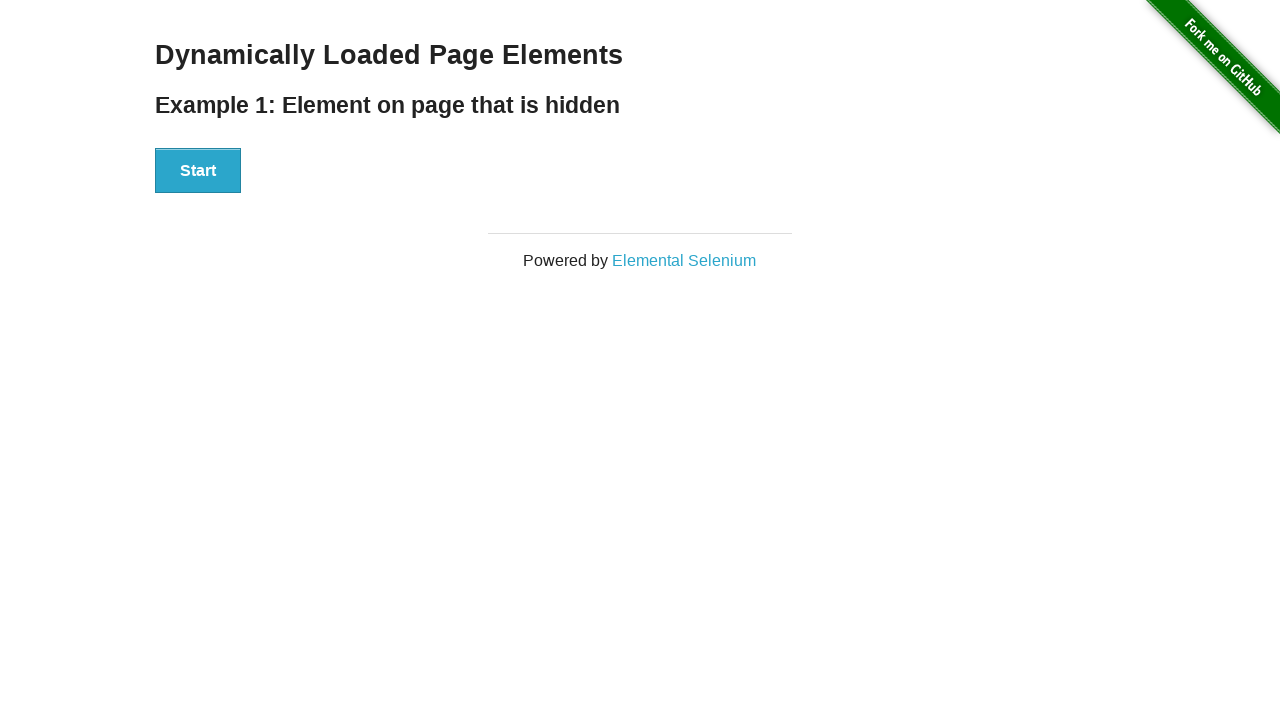

Clicked the 'Start' button at (198, 171) on #start button
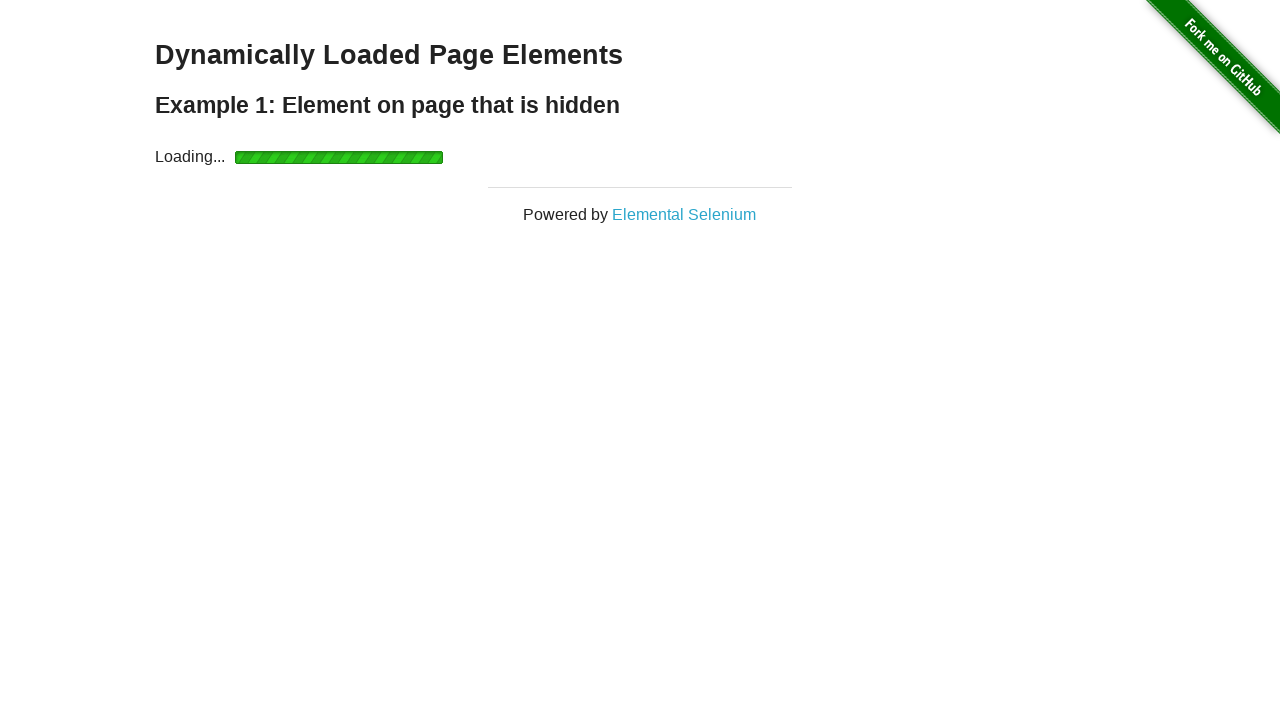

Waited for 'Hello World!' element to become visible
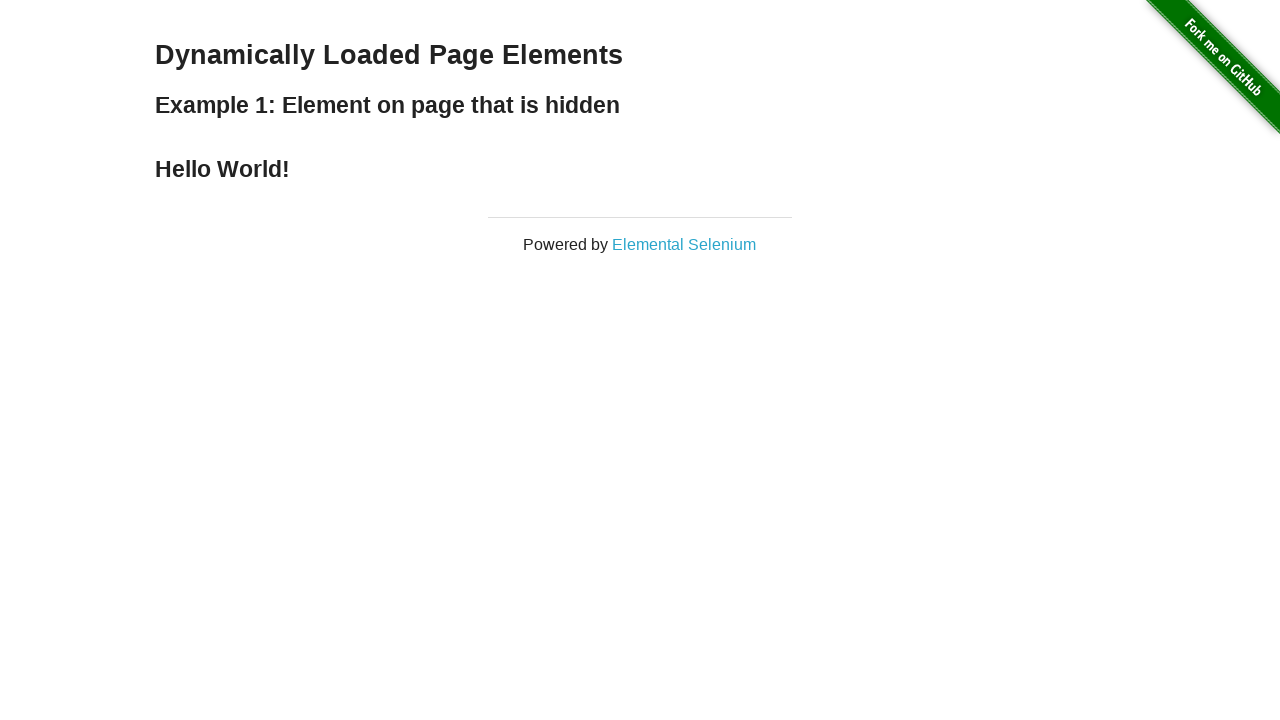

Verified that 'Hello World!' element is visible
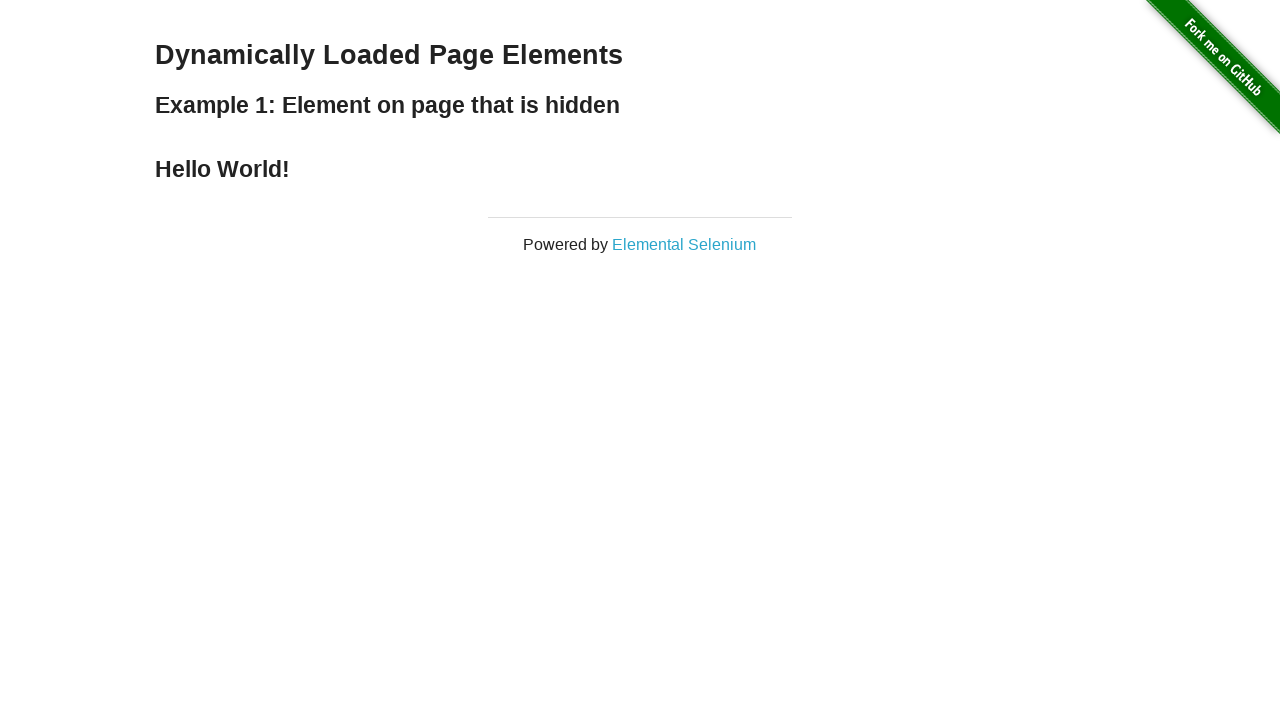

Retrieved text content: 'Hello World!'
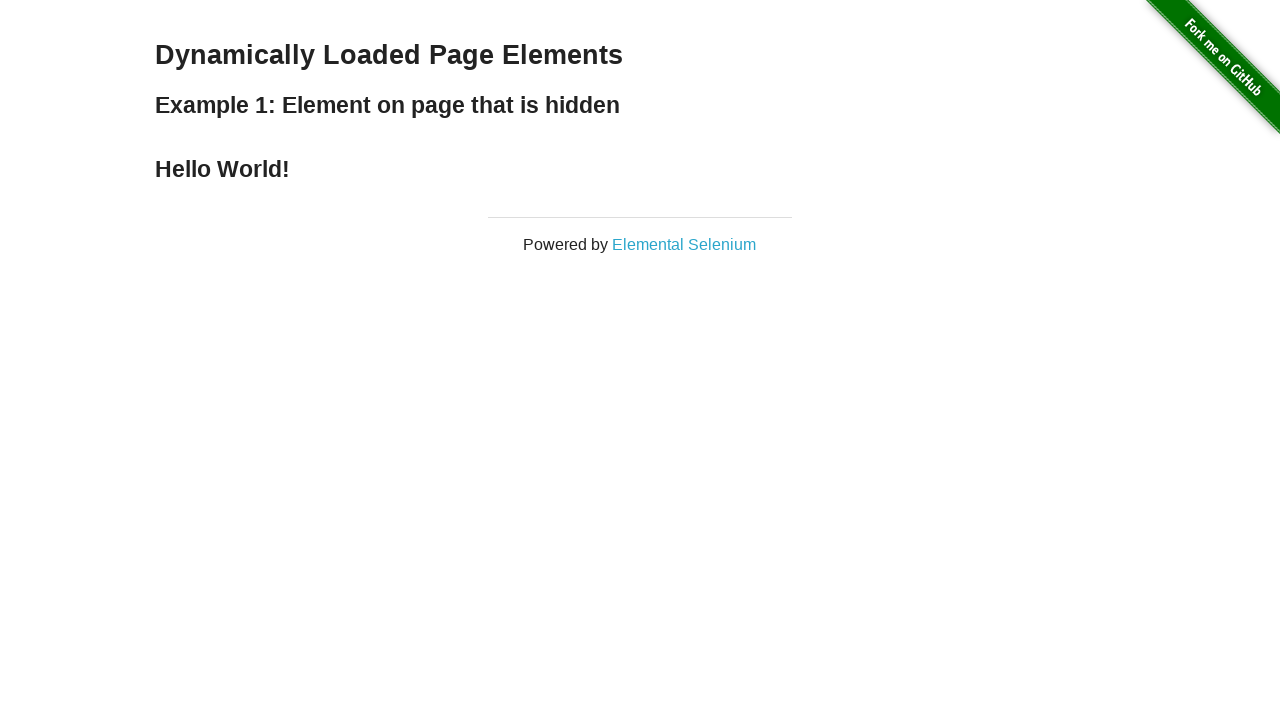

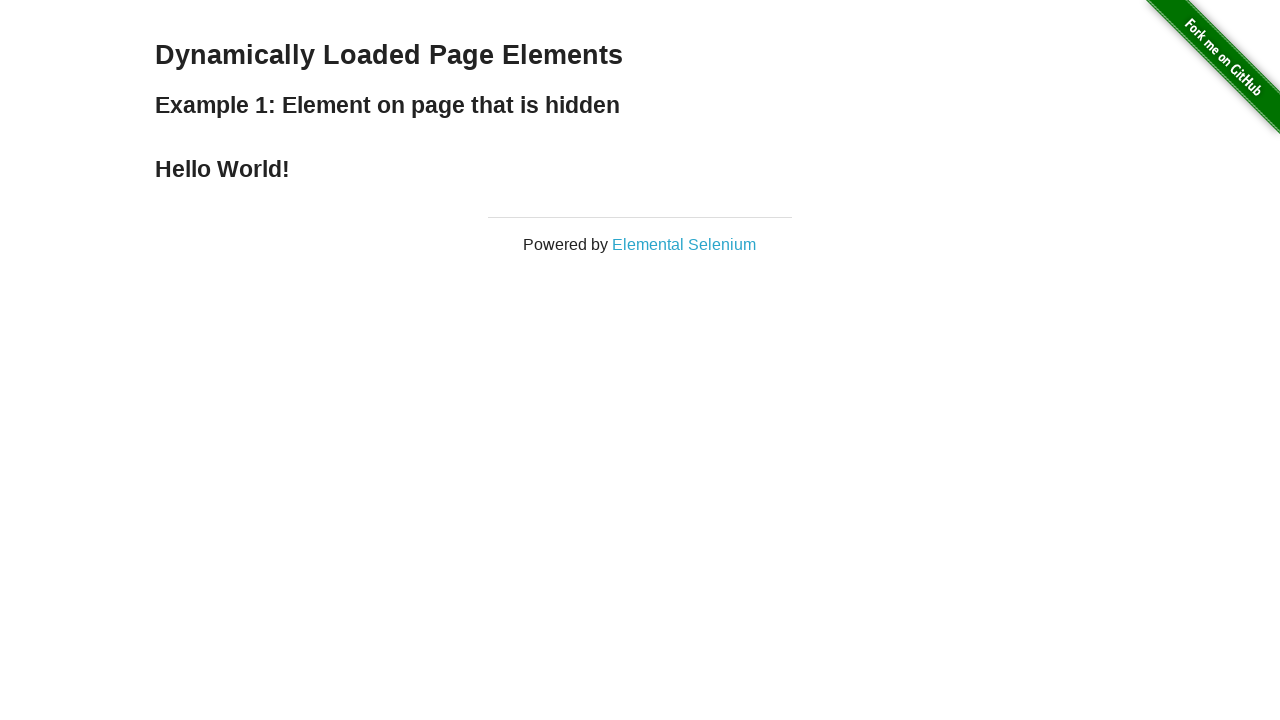